Tests that complete all checkbox updates state when individual items are completed or cleared

Starting URL: https://demo.playwright.dev/todomvc

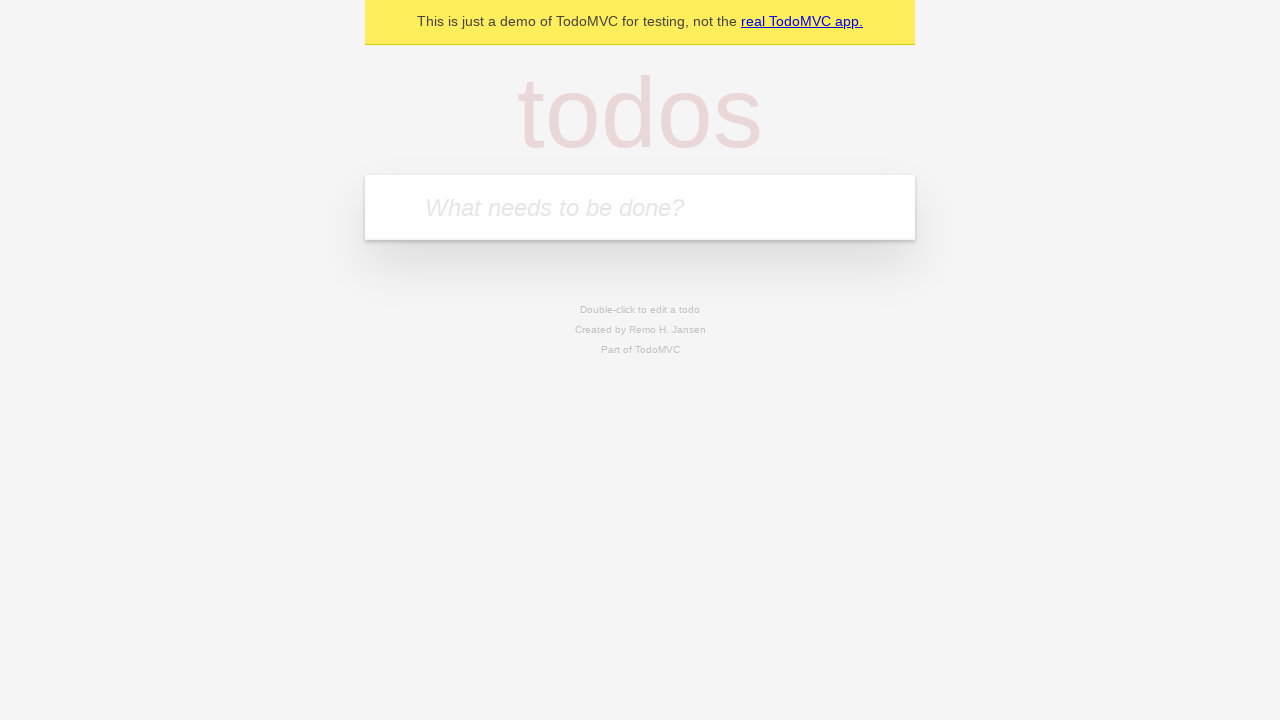

Filled todo input with 'buy some cheese' on internal:attr=[placeholder="What needs to be done?"i]
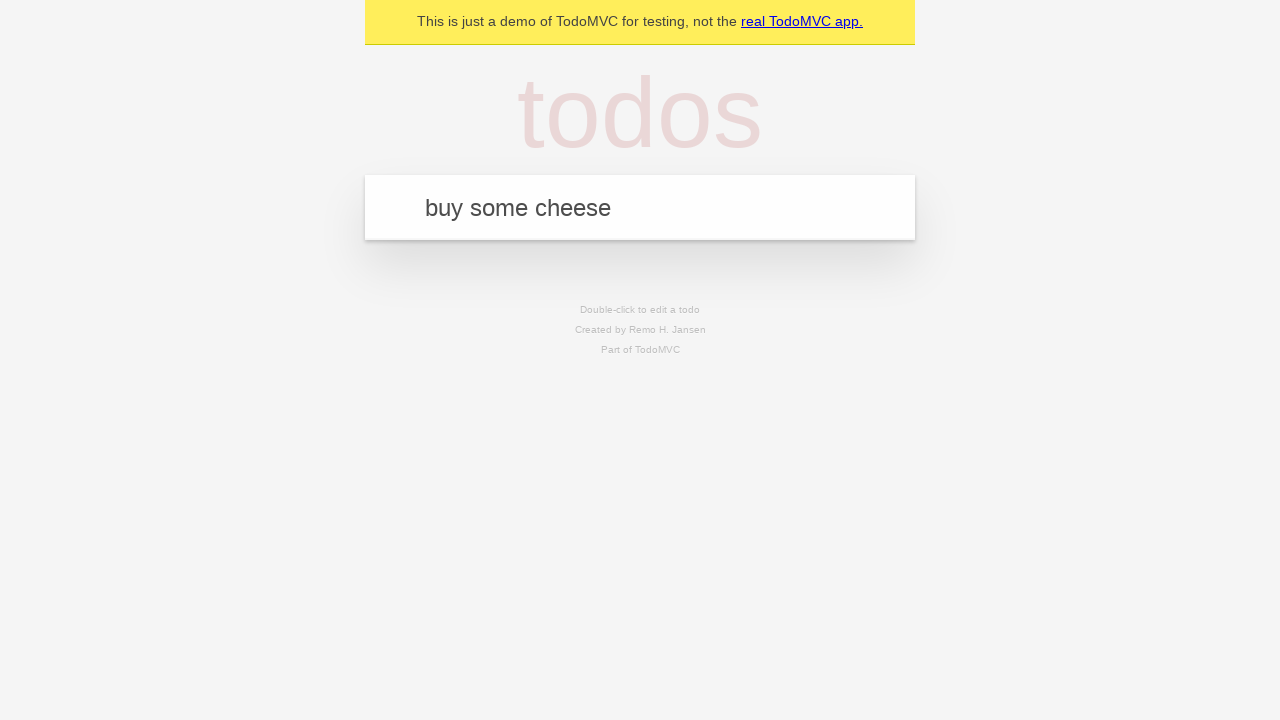

Pressed Enter to create todo 'buy some cheese' on internal:attr=[placeholder="What needs to be done?"i]
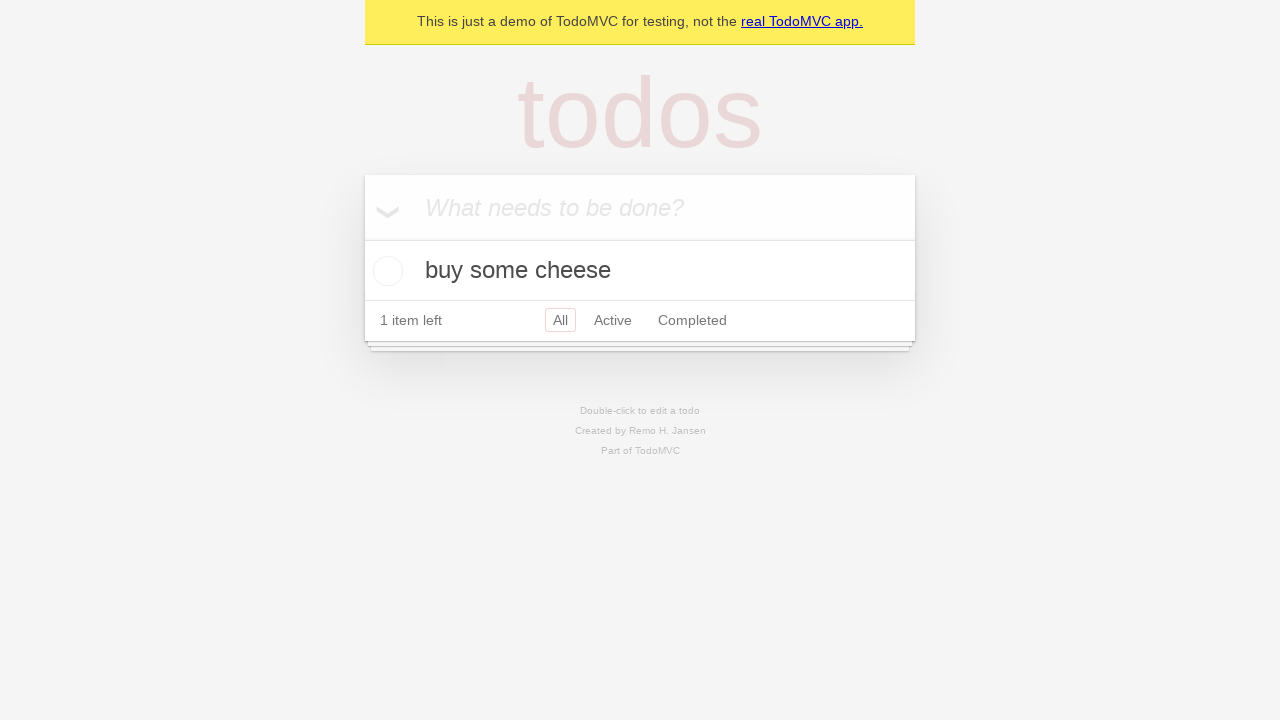

Filled todo input with 'feed the cat' on internal:attr=[placeholder="What needs to be done?"i]
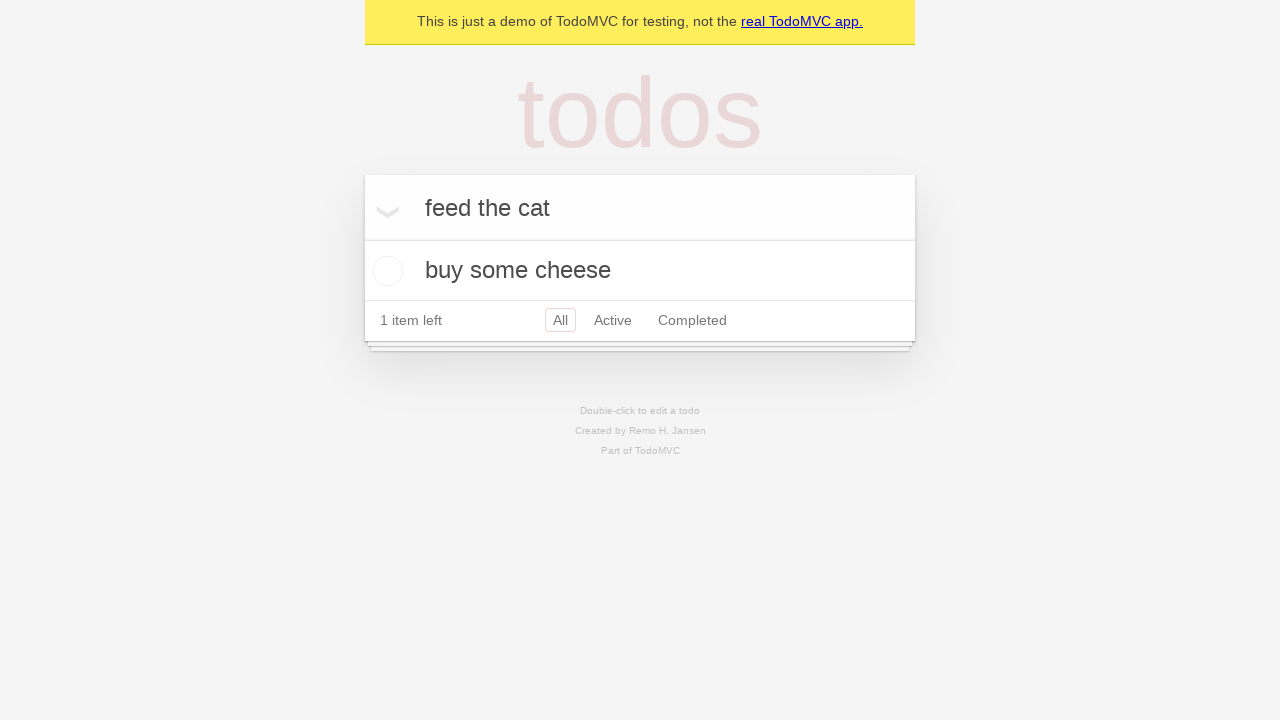

Pressed Enter to create todo 'feed the cat' on internal:attr=[placeholder="What needs to be done?"i]
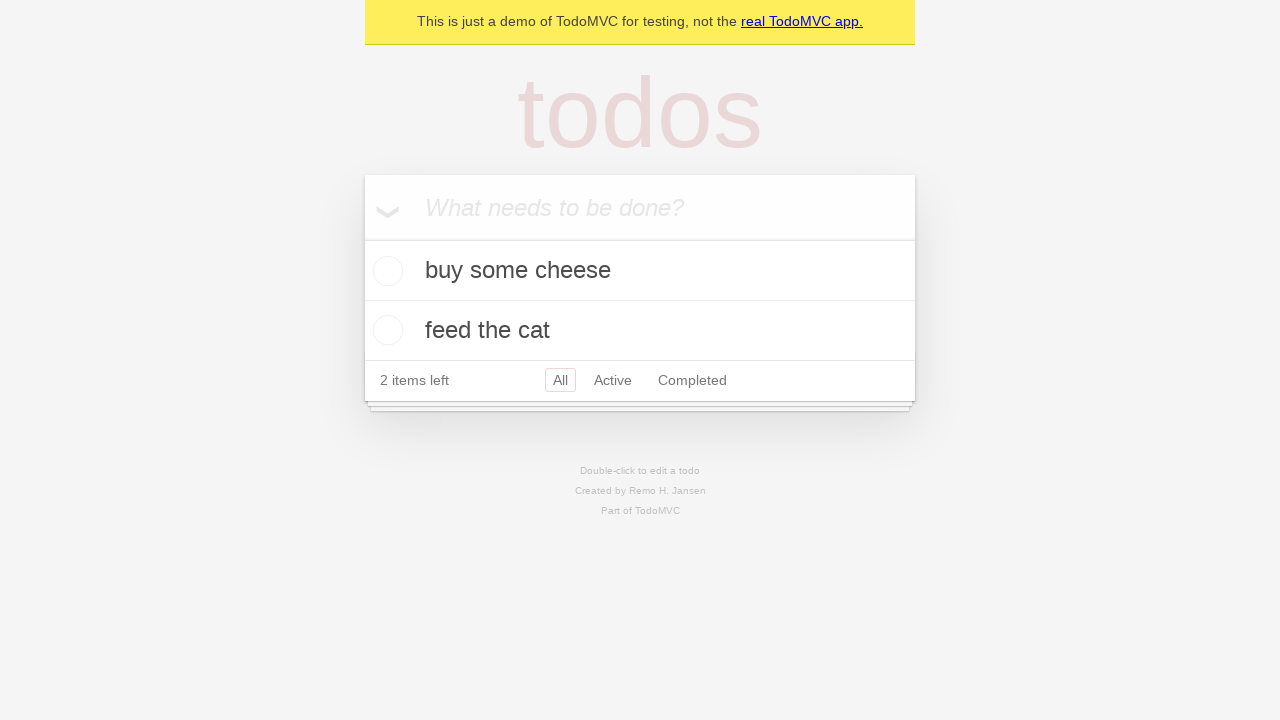

Filled todo input with 'book a doctors appointment' on internal:attr=[placeholder="What needs to be done?"i]
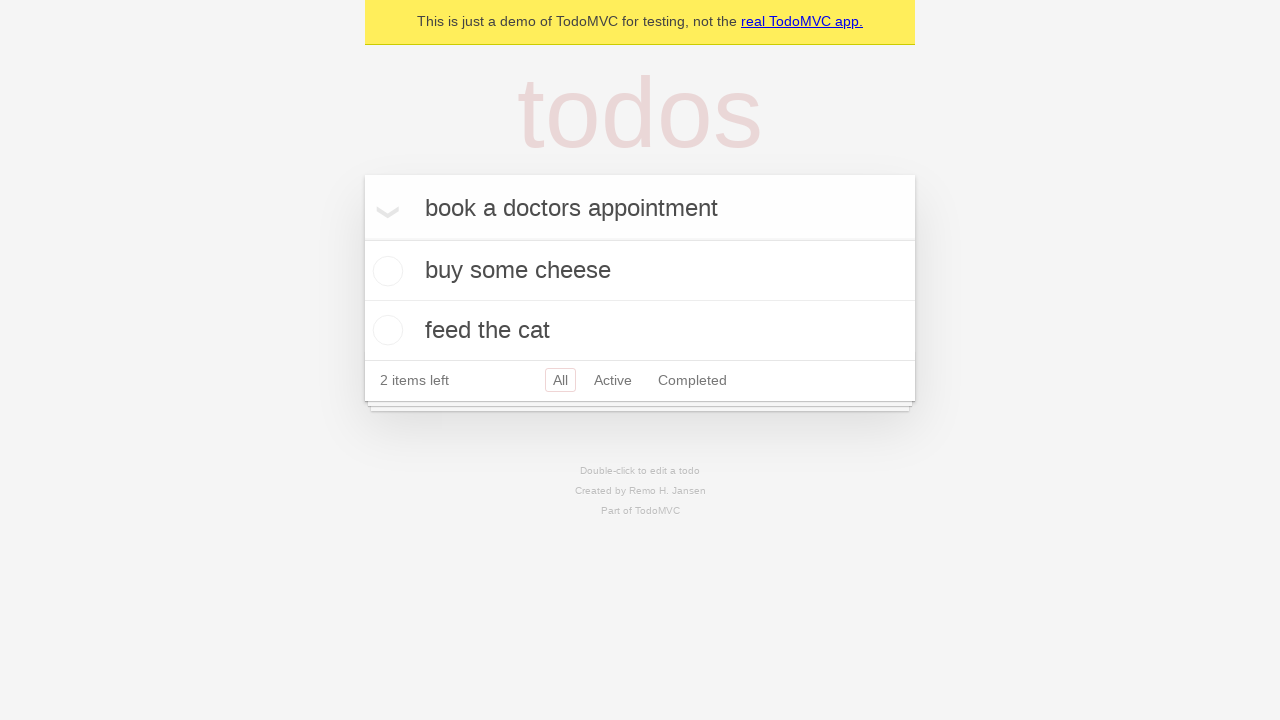

Pressed Enter to create todo 'book a doctors appointment' on internal:attr=[placeholder="What needs to be done?"i]
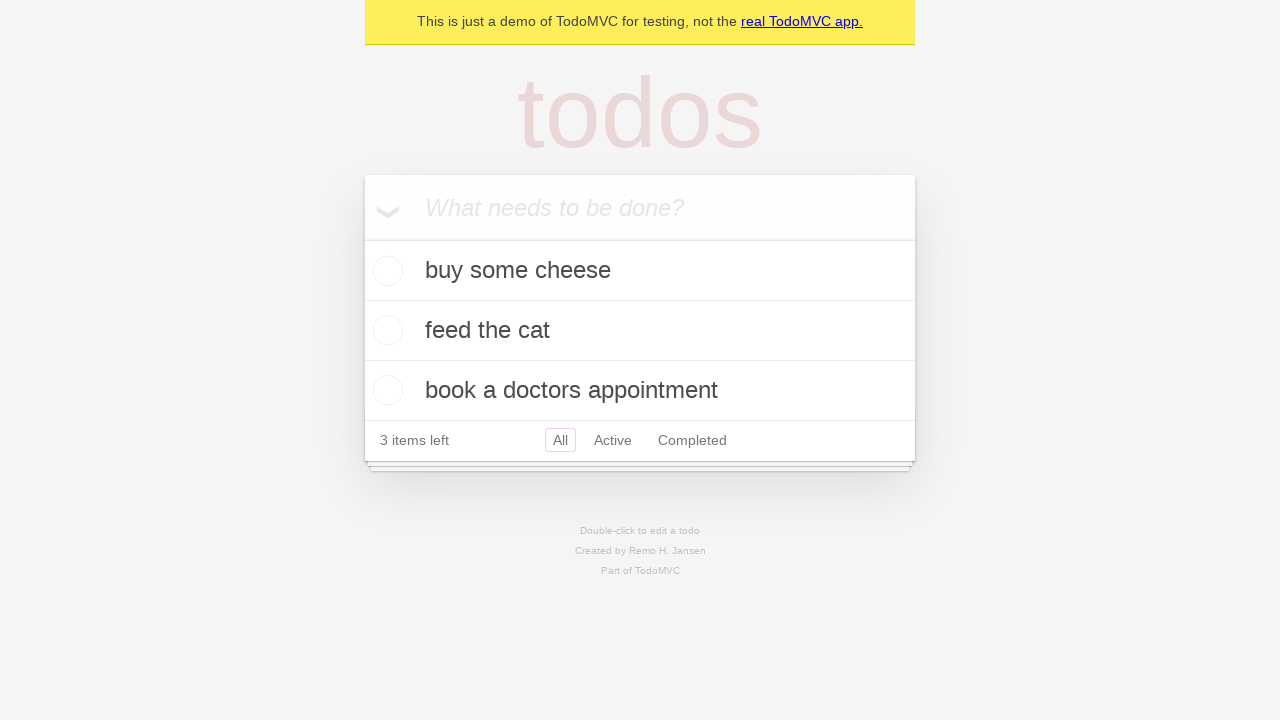

Filled todo input with 'book a doctors appointments' on internal:attr=[placeholder="What needs to be done?"i]
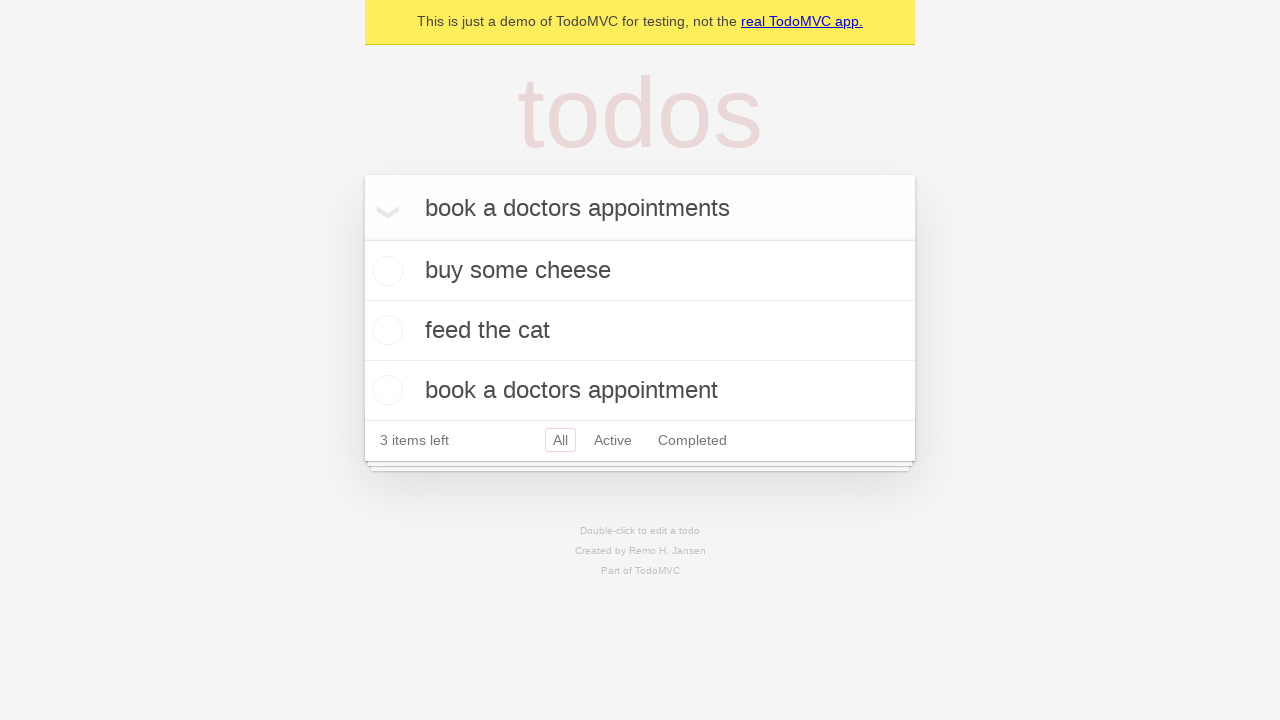

Pressed Enter to create todo 'book a doctors appointments' on internal:attr=[placeholder="What needs to be done?"i]
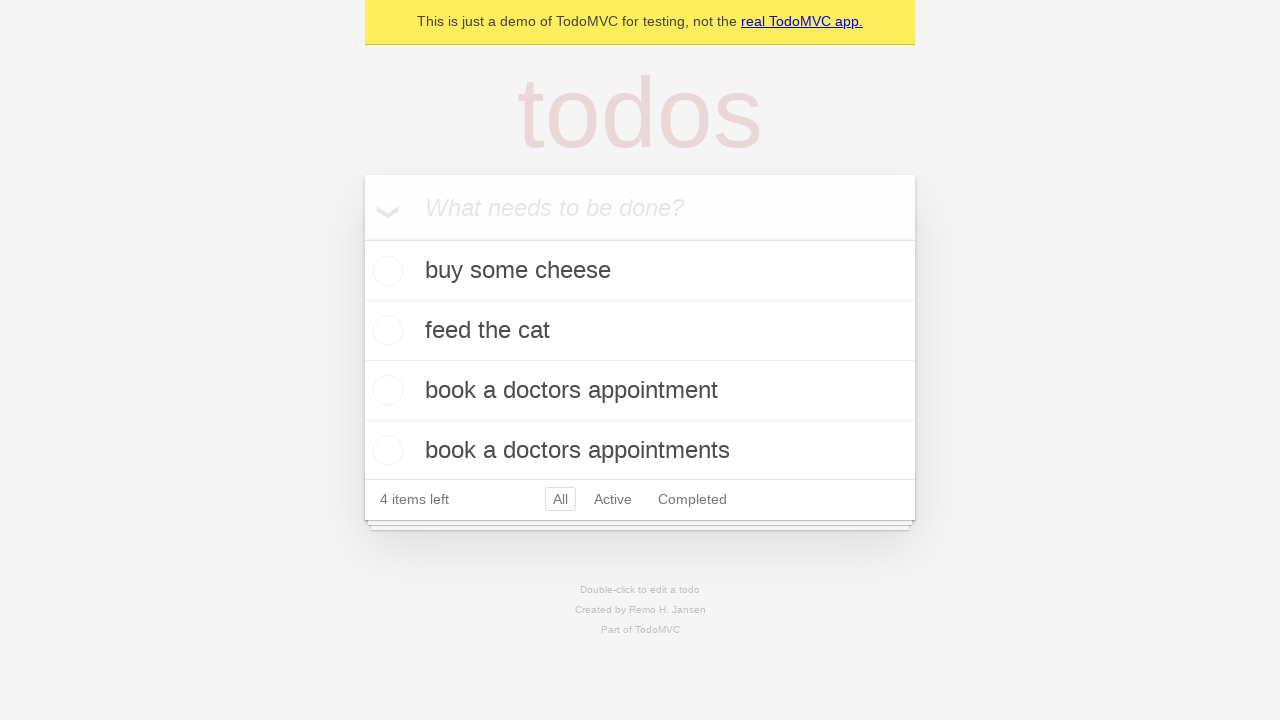

Checked 'Mark all as complete' checkbox to complete all todos at (362, 238) on internal:label="Mark all as complete"i
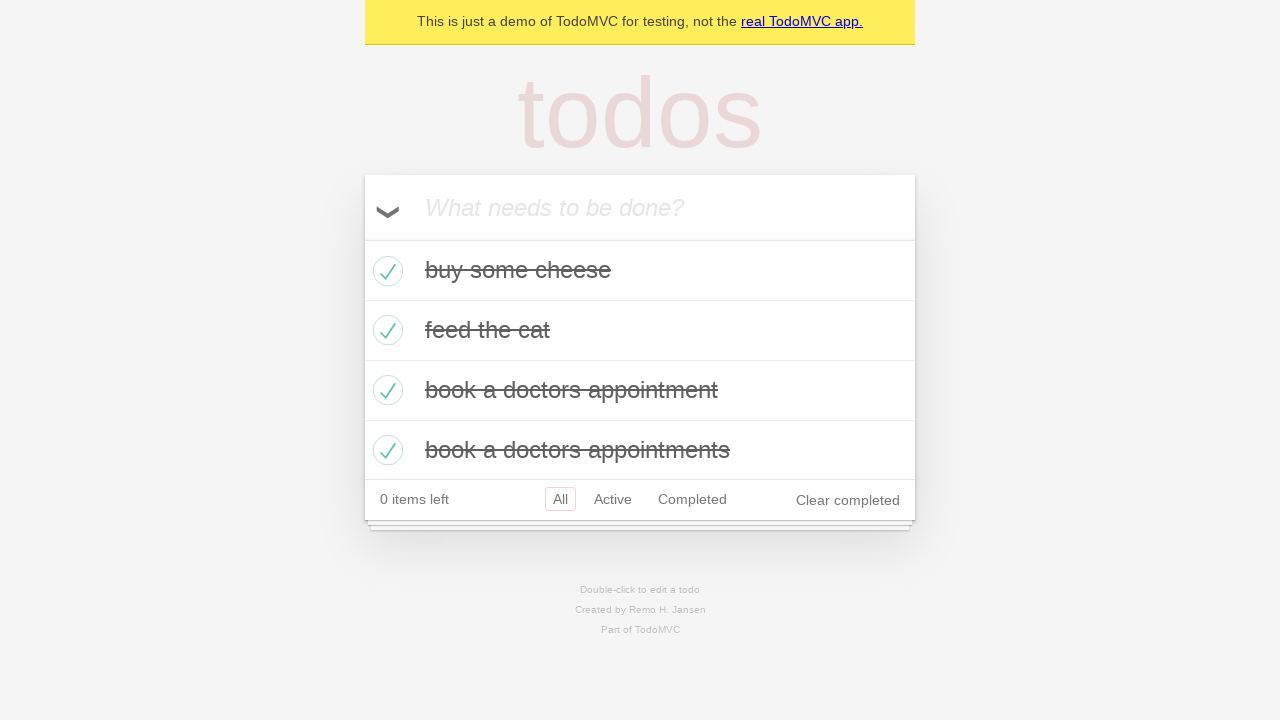

Unchecked the first todo item at (385, 271) on internal:testid=[data-testid="todo-item"s] >> nth=0 >> internal:role=checkbox
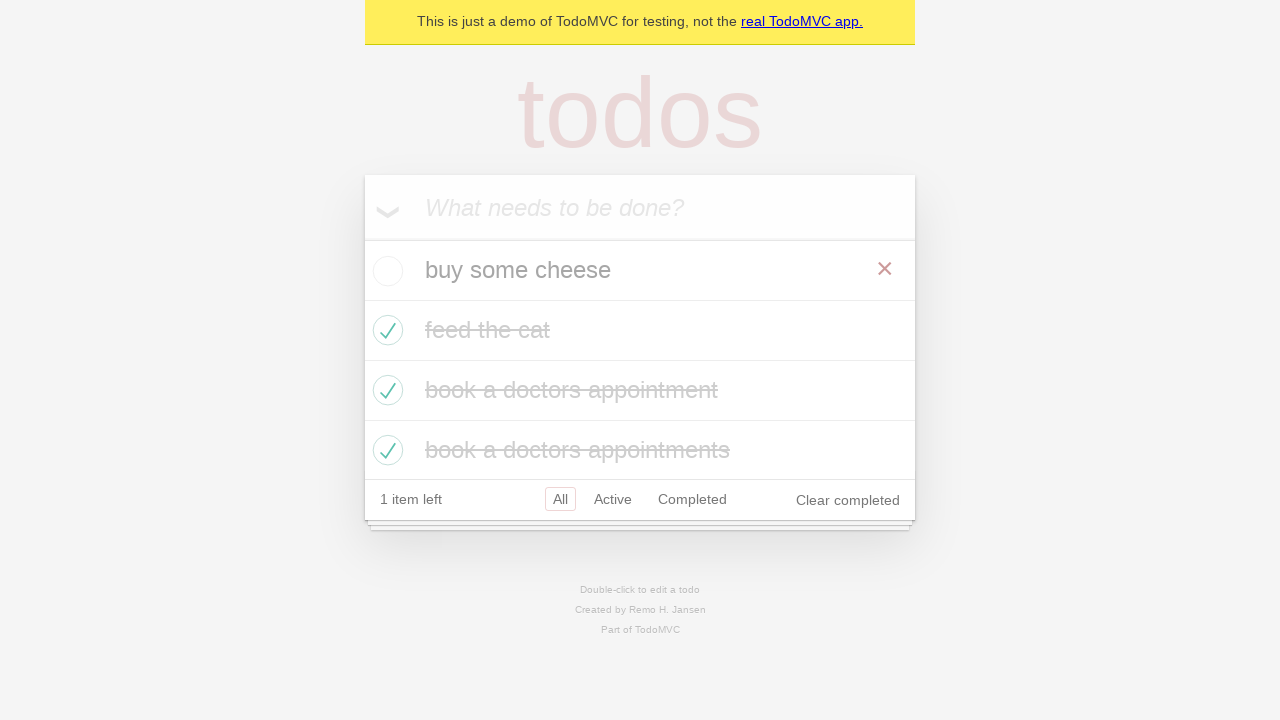

Checked the first todo item again at (385, 271) on internal:testid=[data-testid="todo-item"s] >> nth=0 >> internal:role=checkbox
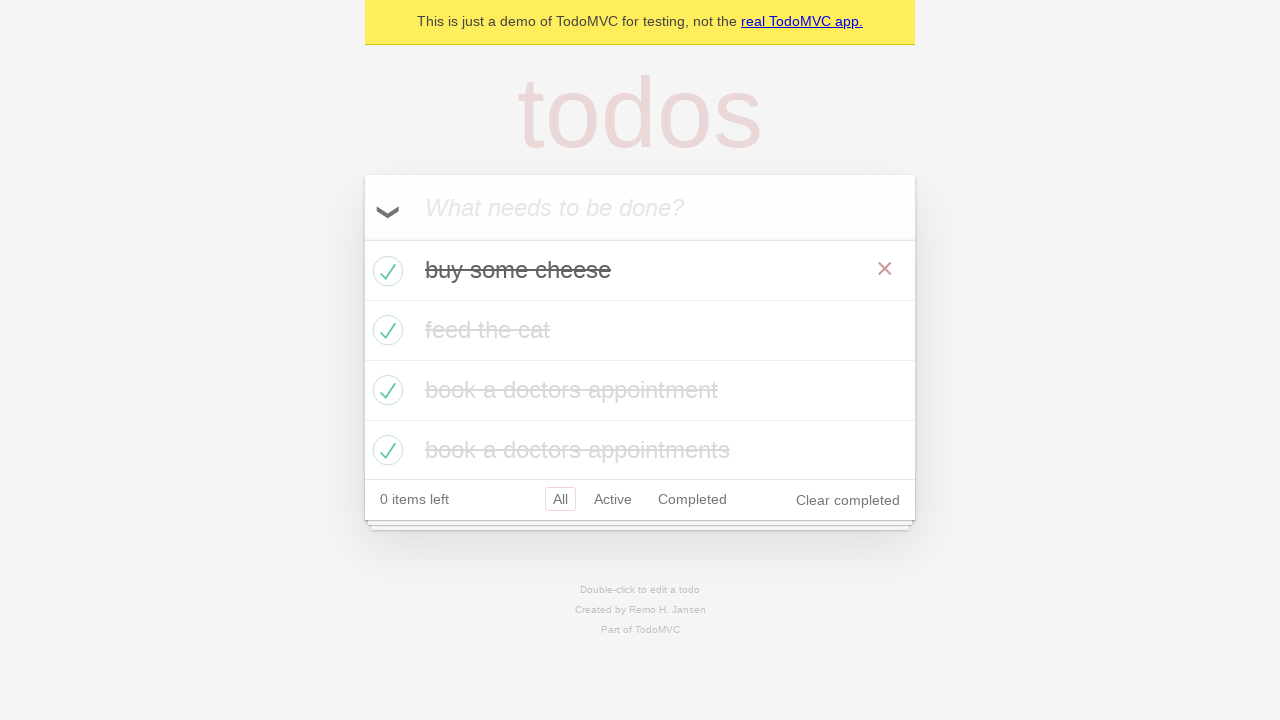

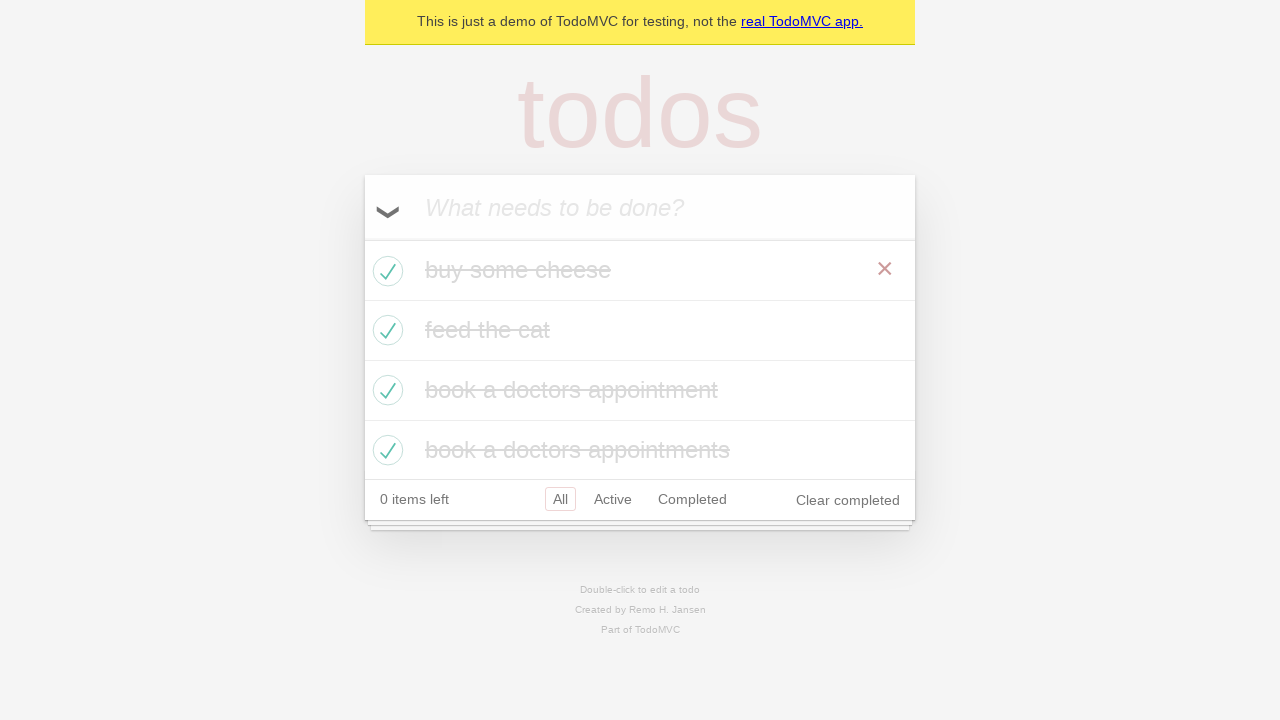